Tests a photo gallery application by navigating through different category links (Mountain, Beaches, Birds, Food) and performing searches to verify the correct page headings are displayed.

Starting URL: https://yog9.github.io/SnapShot/#/SnapScout/search/mountain

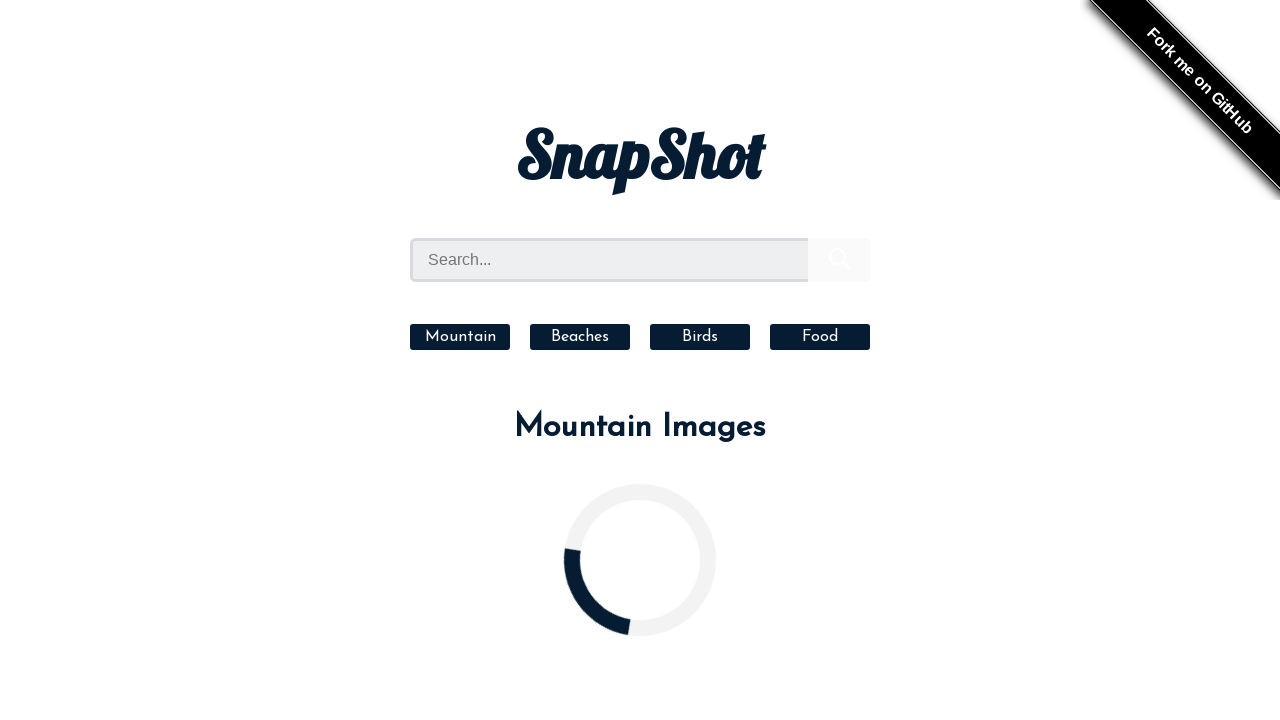

Clicked on Mountain category link at (460, 337) on text=Mountain
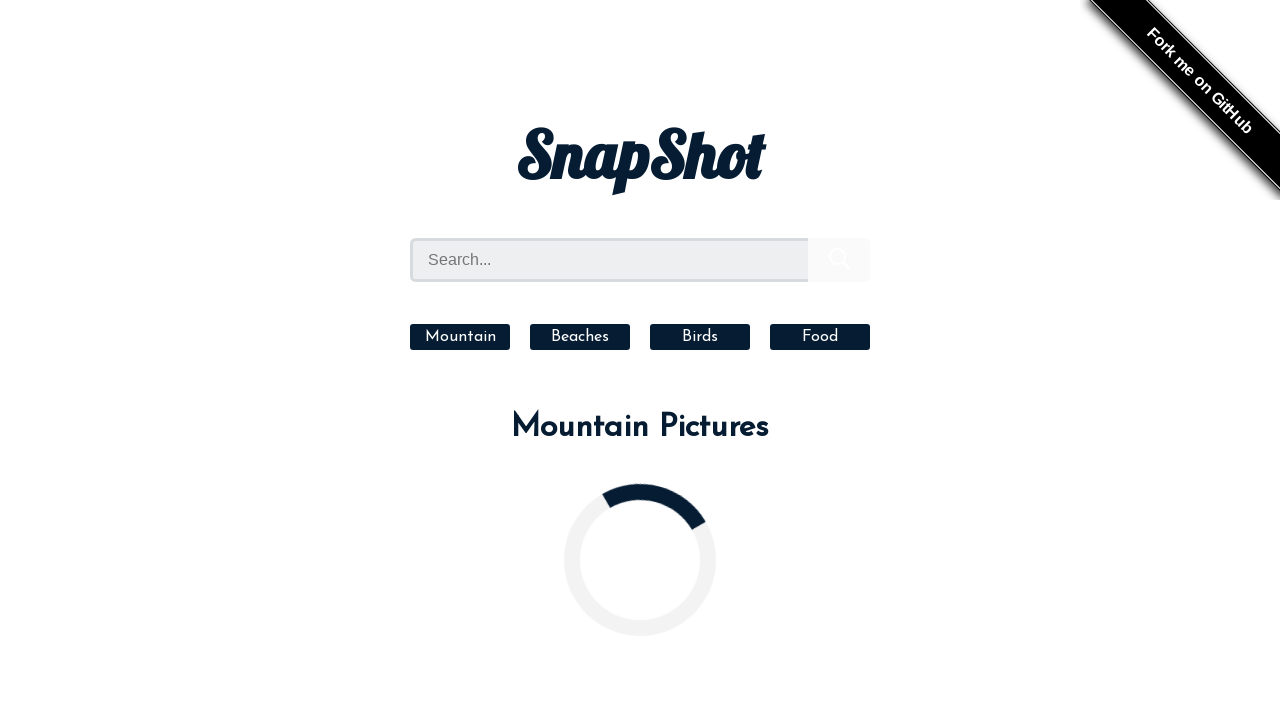

Mountain category page heading loaded
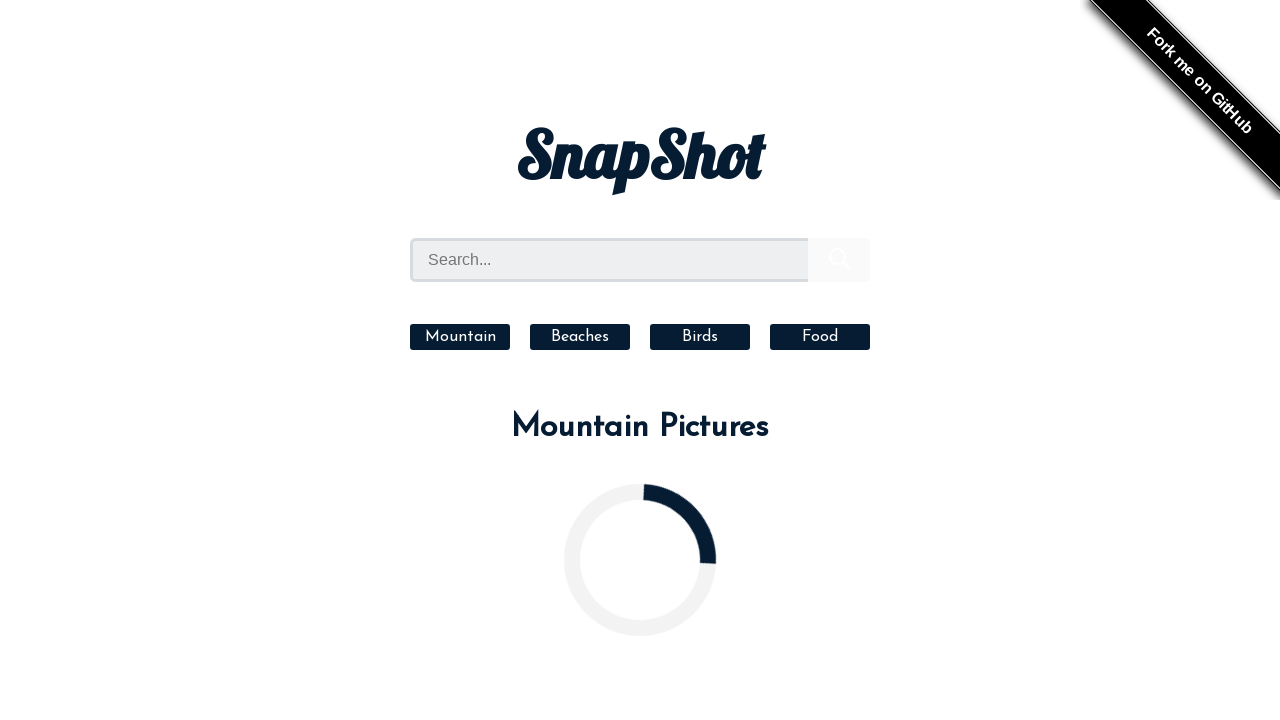

Clicked on Beaches category link at (580, 337) on text=Beaches
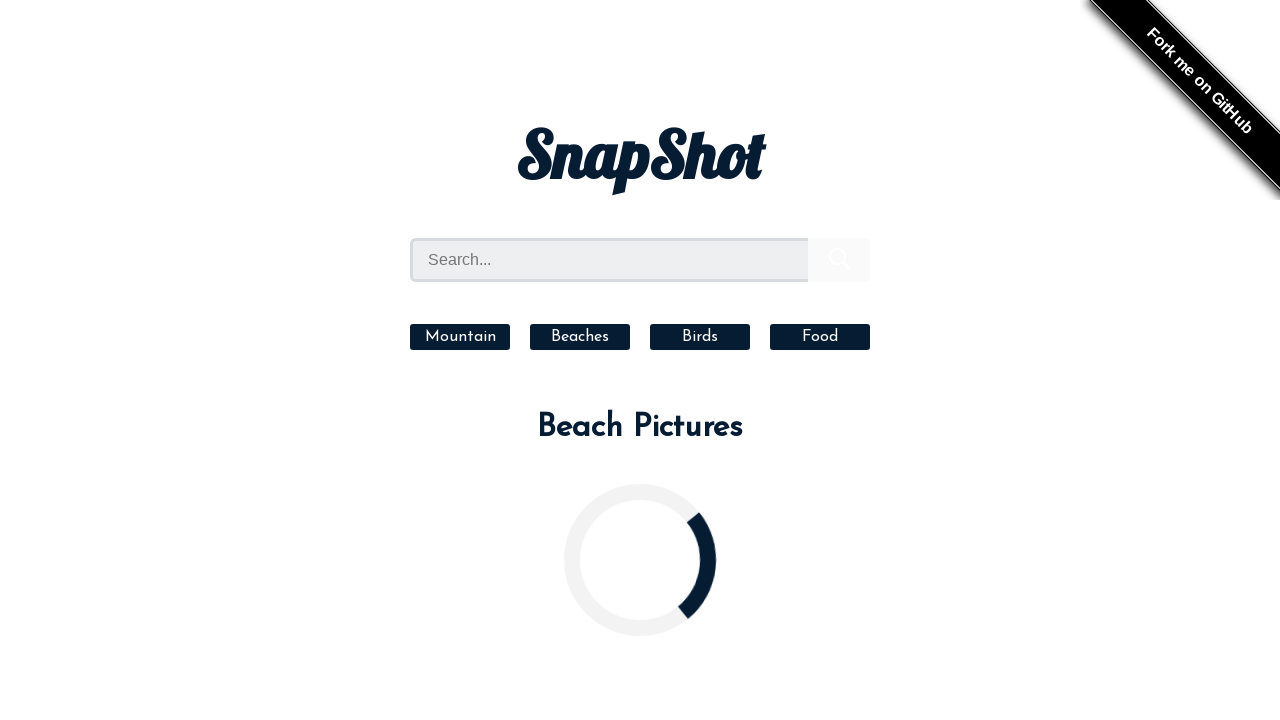

Beaches category page heading loaded
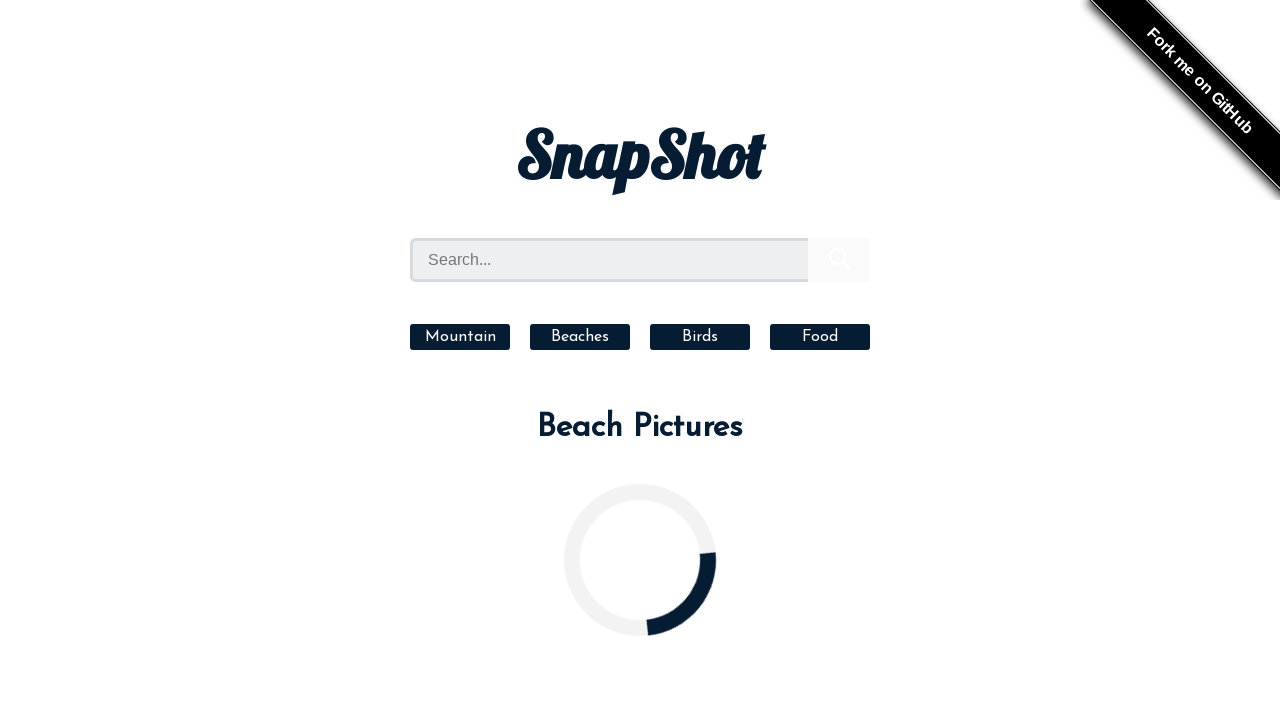

Clicked on Birds category link at (700, 337) on text=Birds
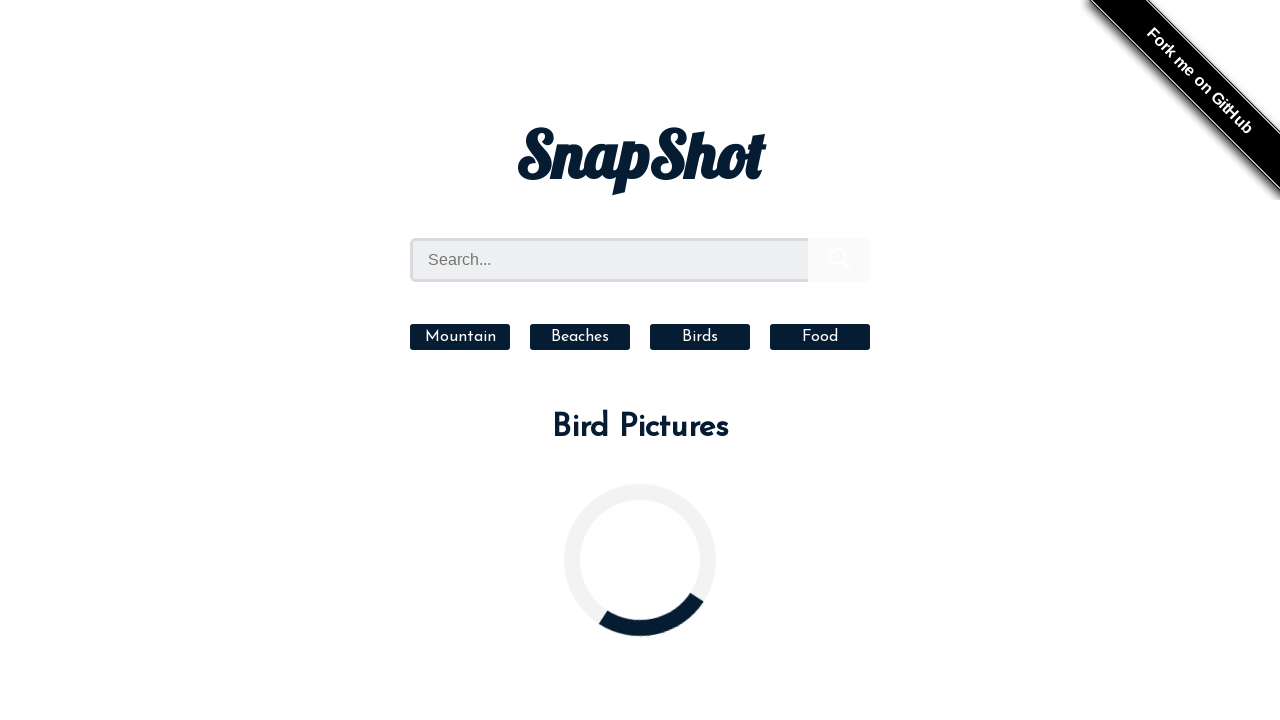

Birds category page heading loaded
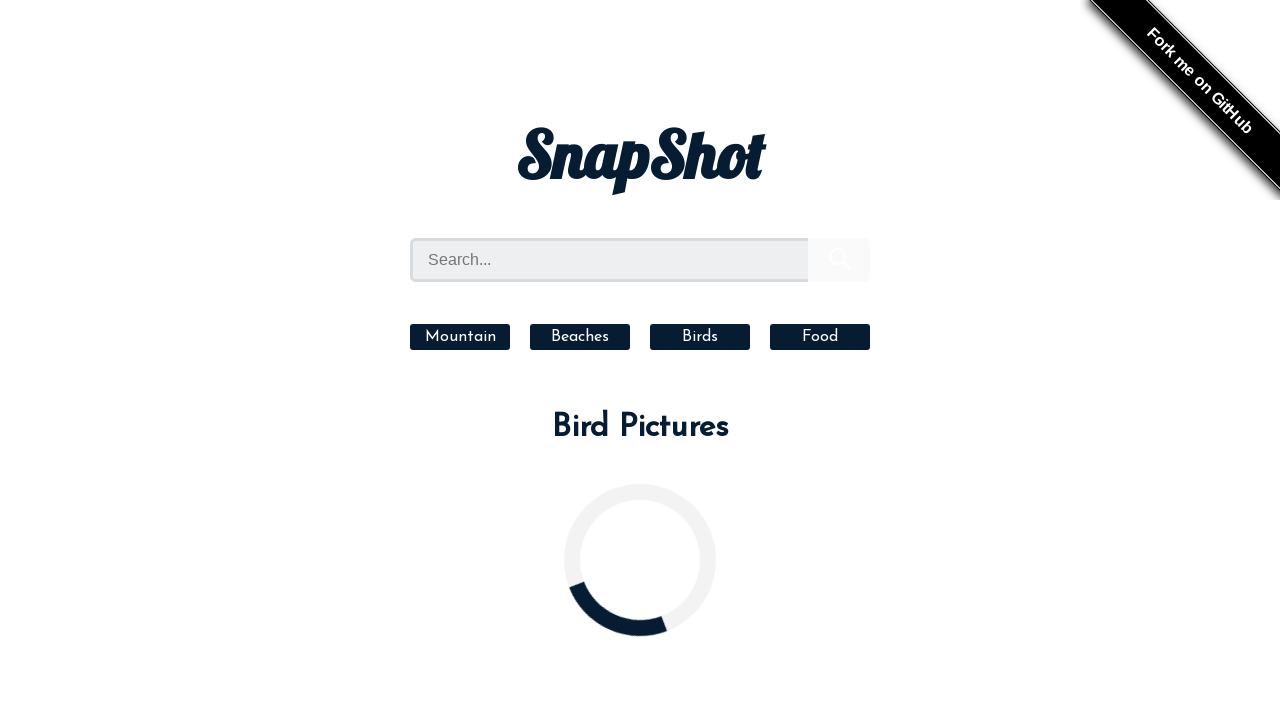

Clicked on Food category link at (820, 337) on text=Food
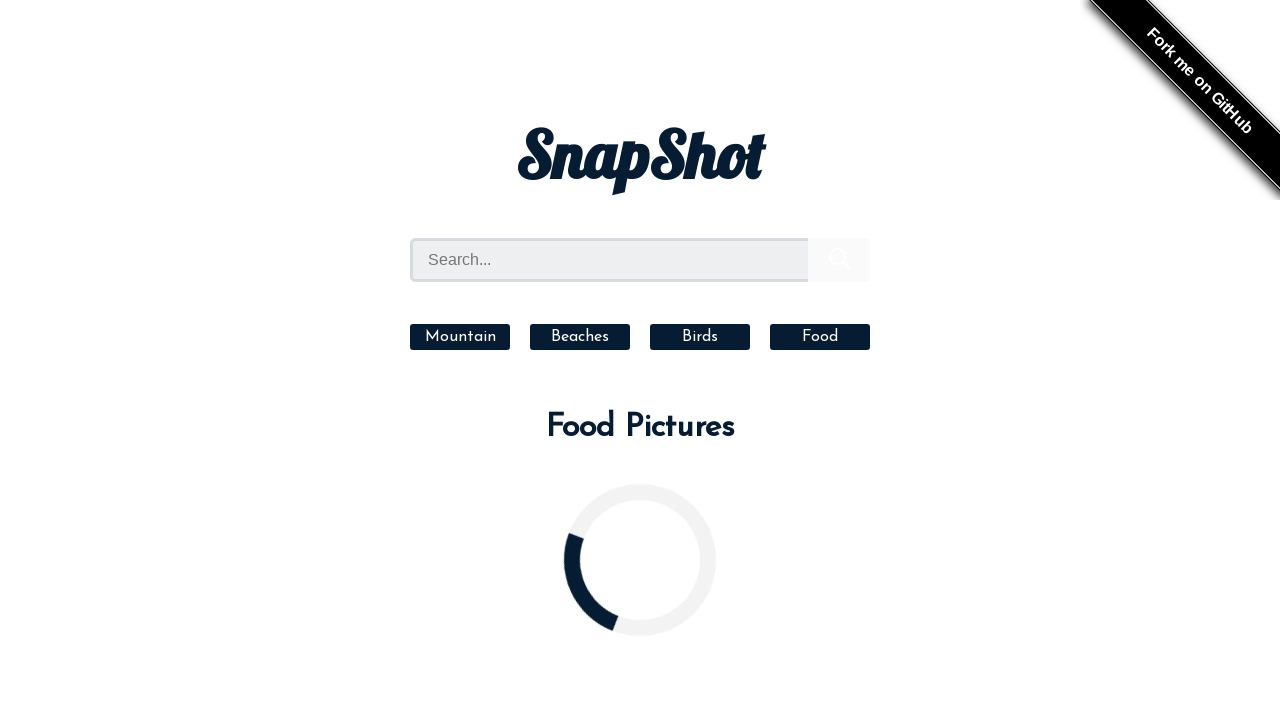

Food category page heading loaded
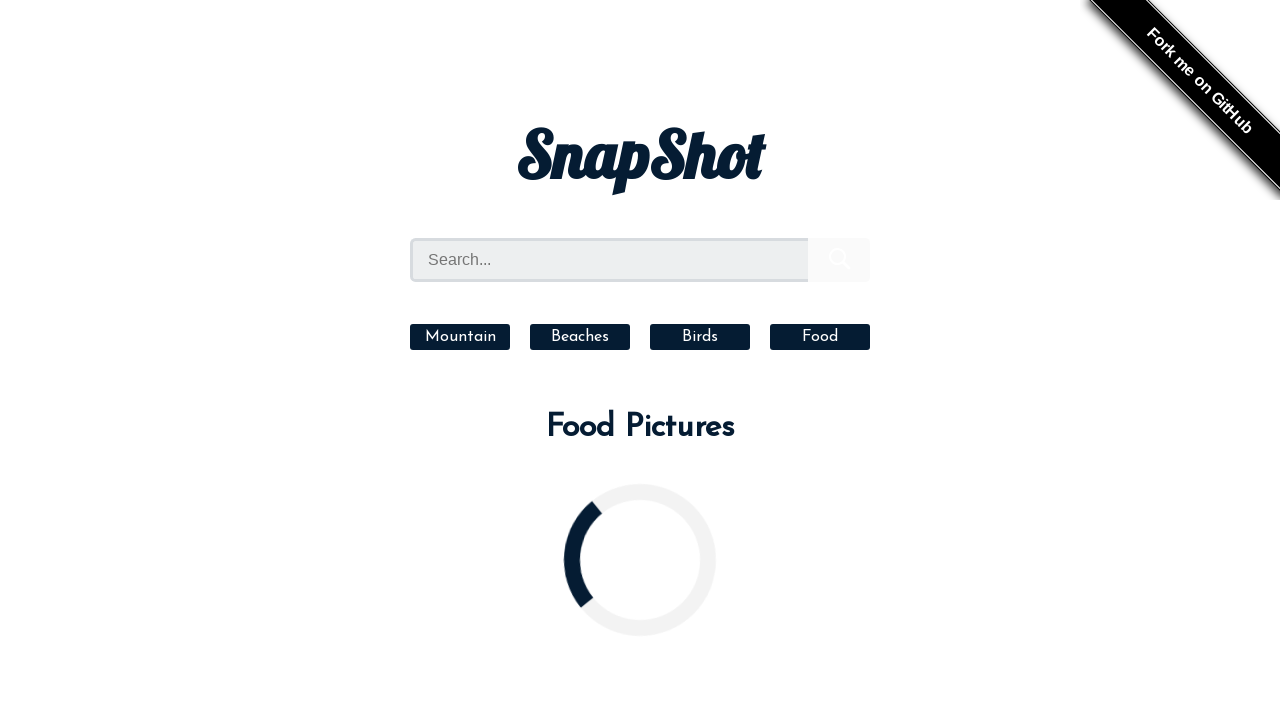

Clicked on search input field at (609, 260) on input[name='search']
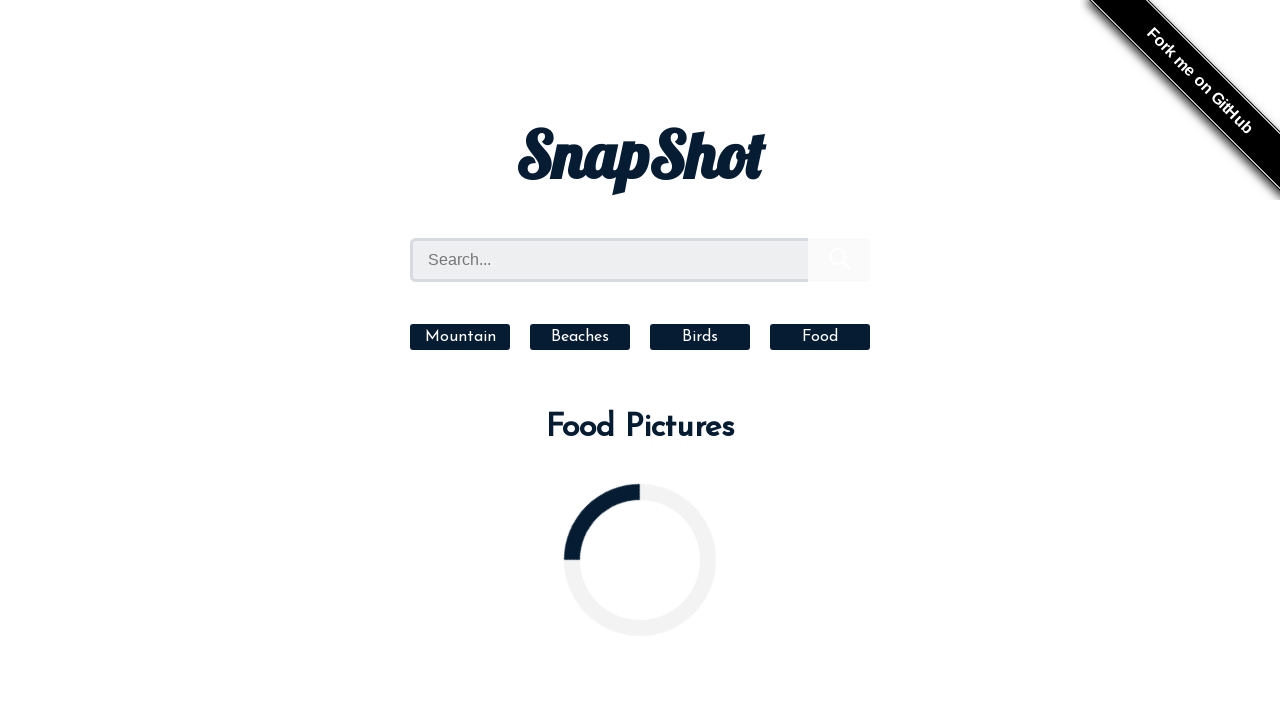

Filled search field with 'mountain' on input[name='search']
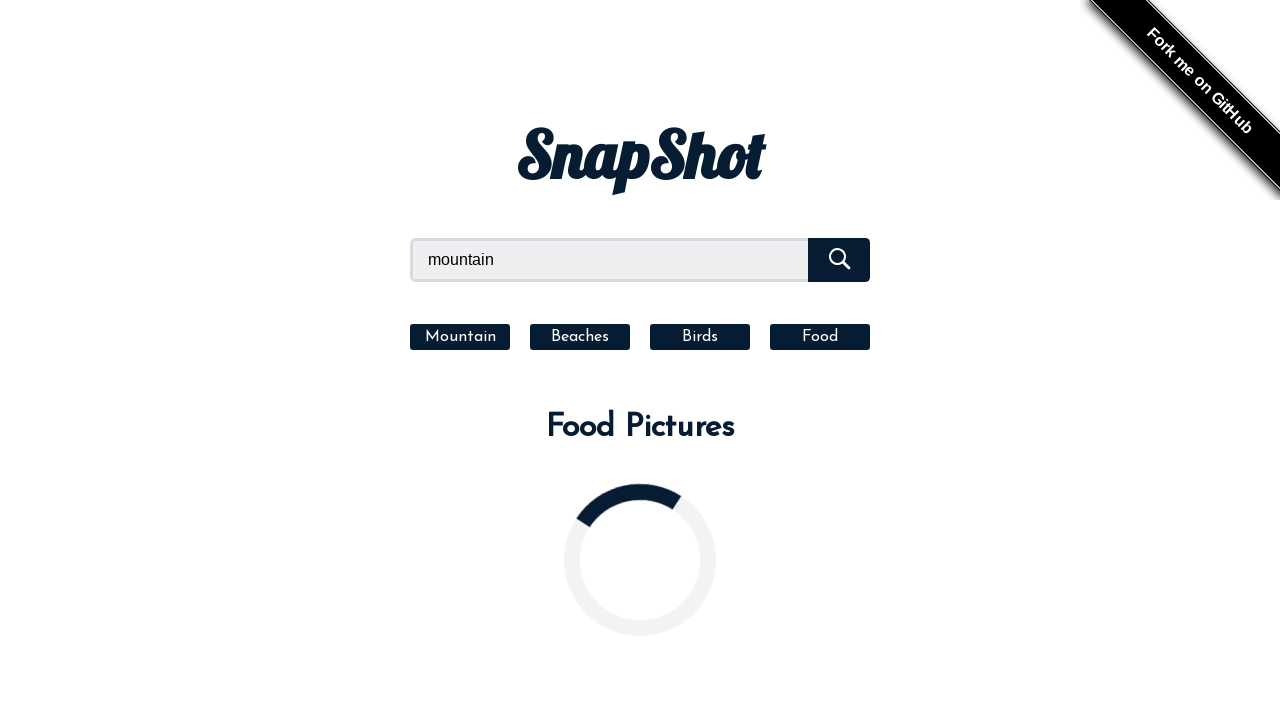

Clicked submit button to search for 'mountain' at (839, 260) on button[type='submit']
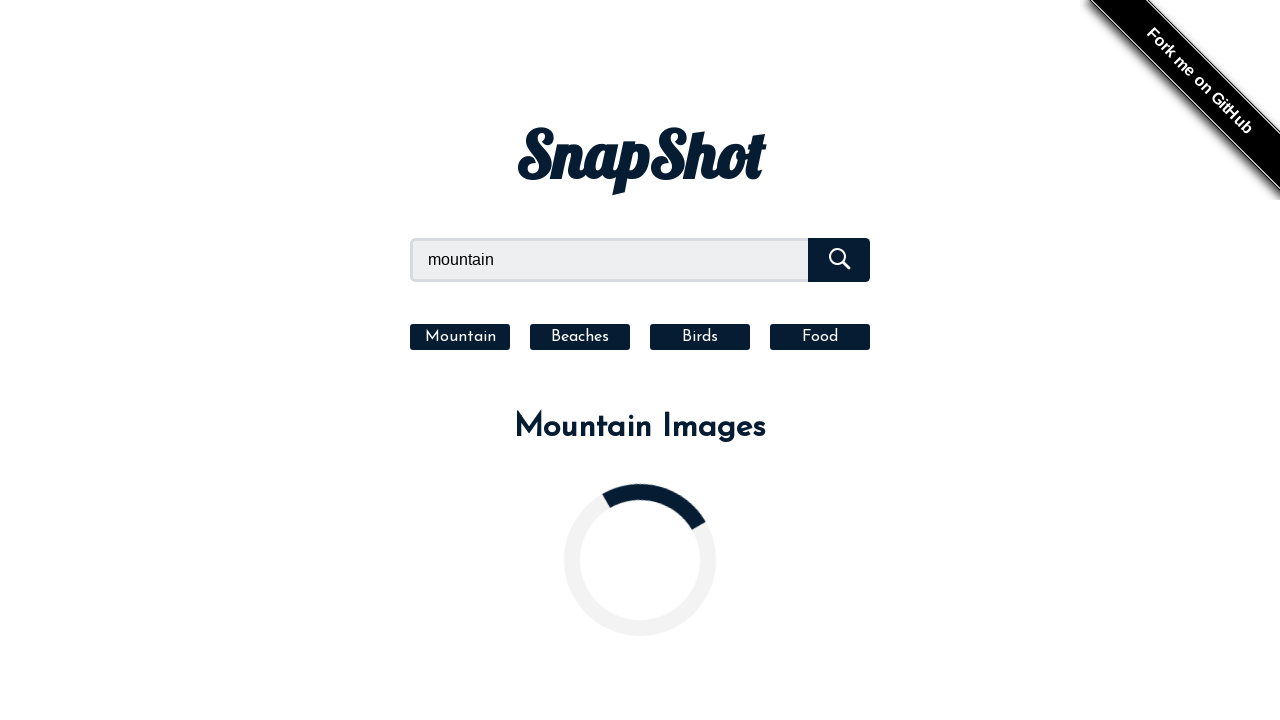

Mountain search results page heading loaded
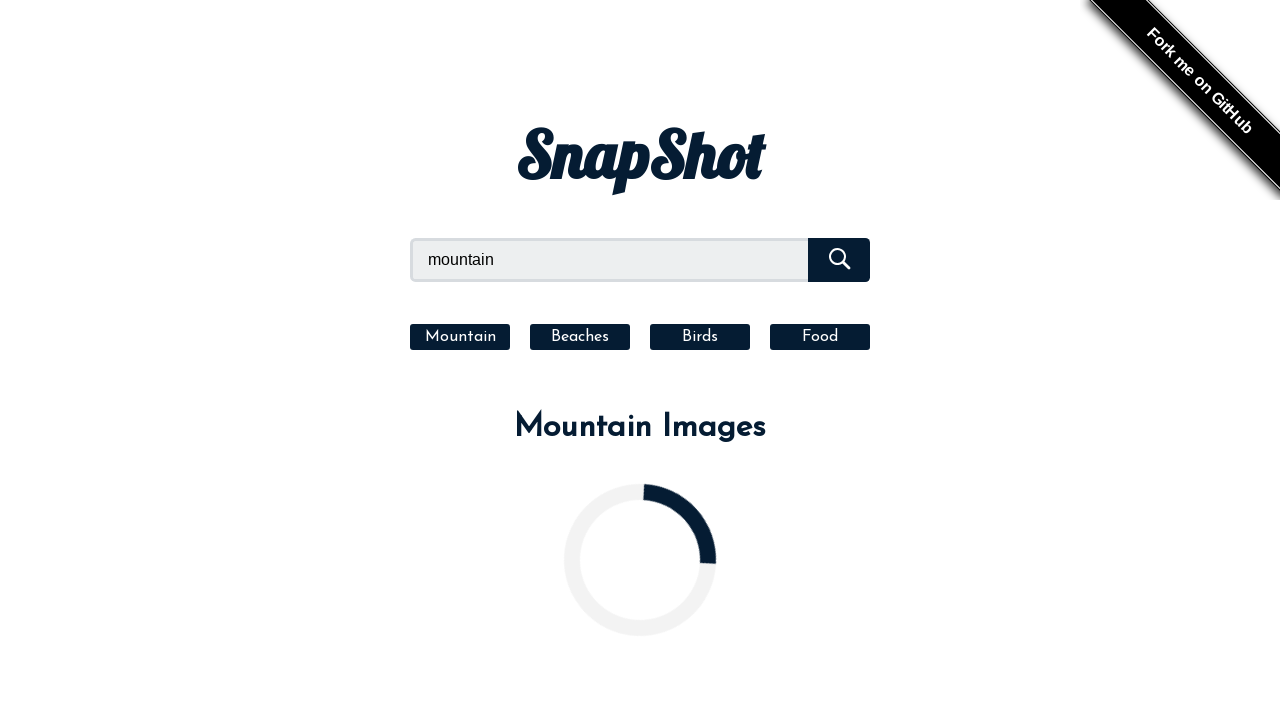

Clicked on search input field at (609, 260) on input[name='search']
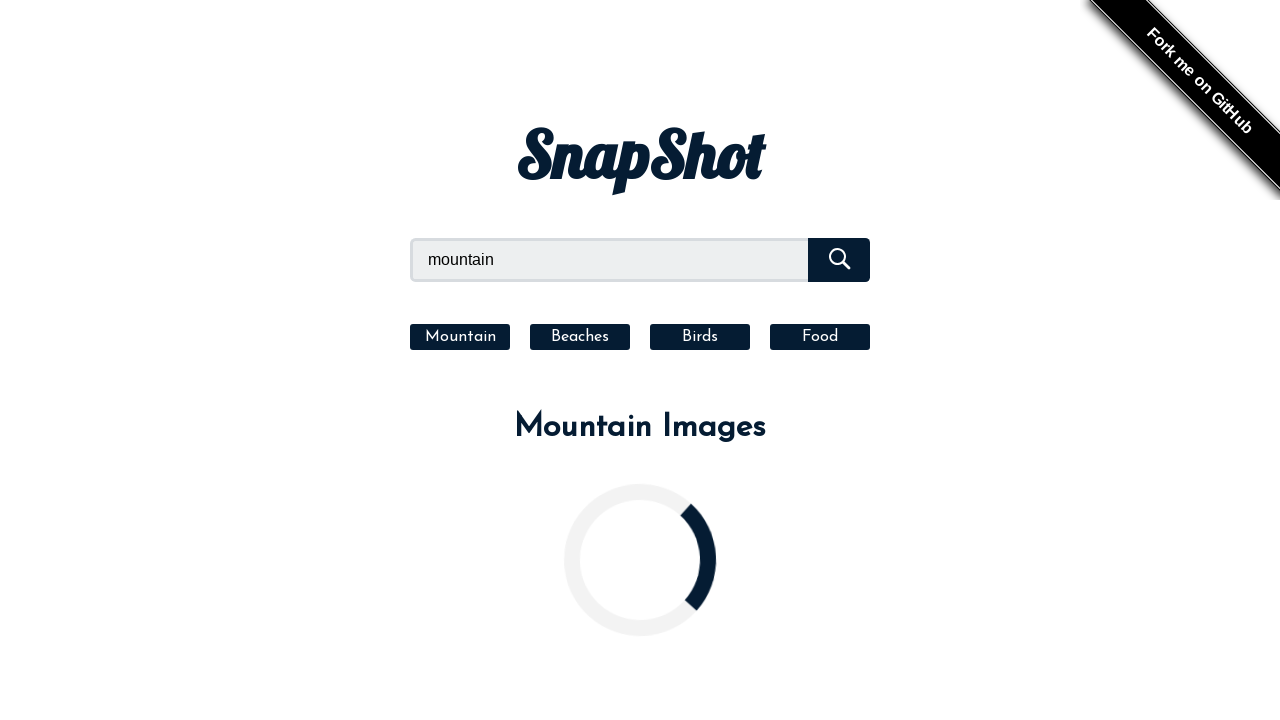

Filled search field with 'beaches' on input[name='search']
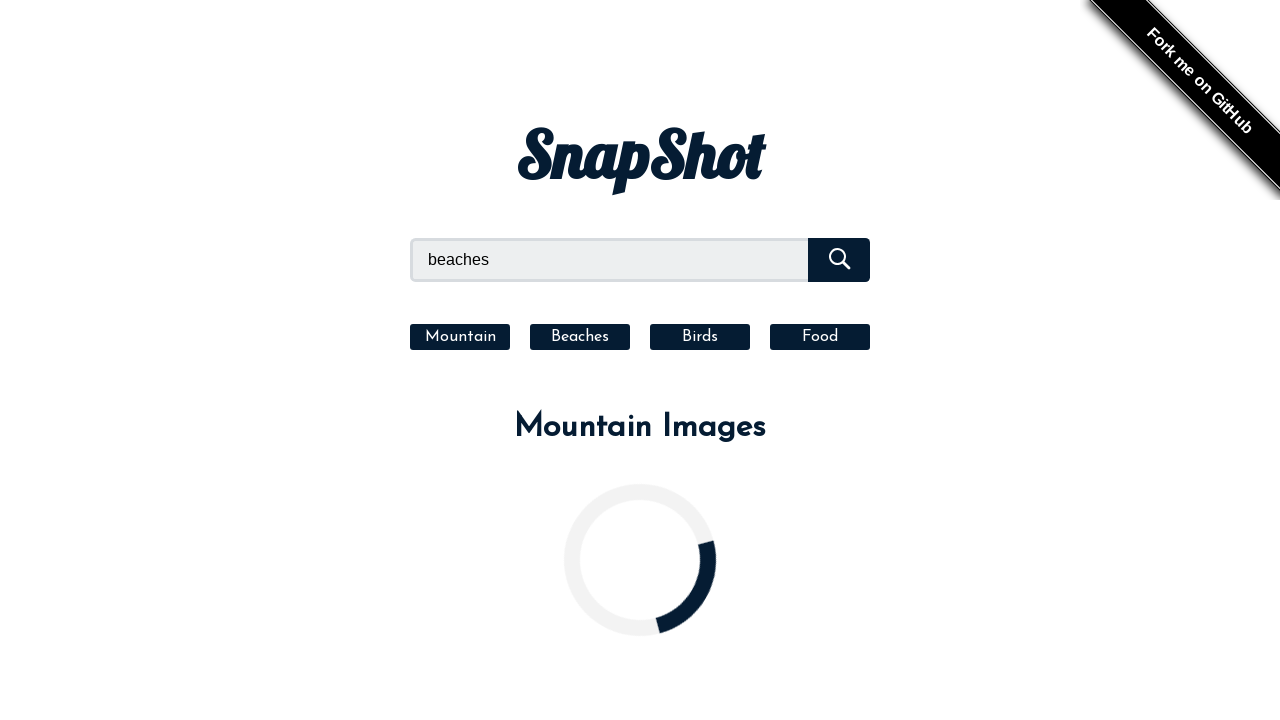

Clicked submit button to search for 'beaches' at (839, 260) on button[type='submit']
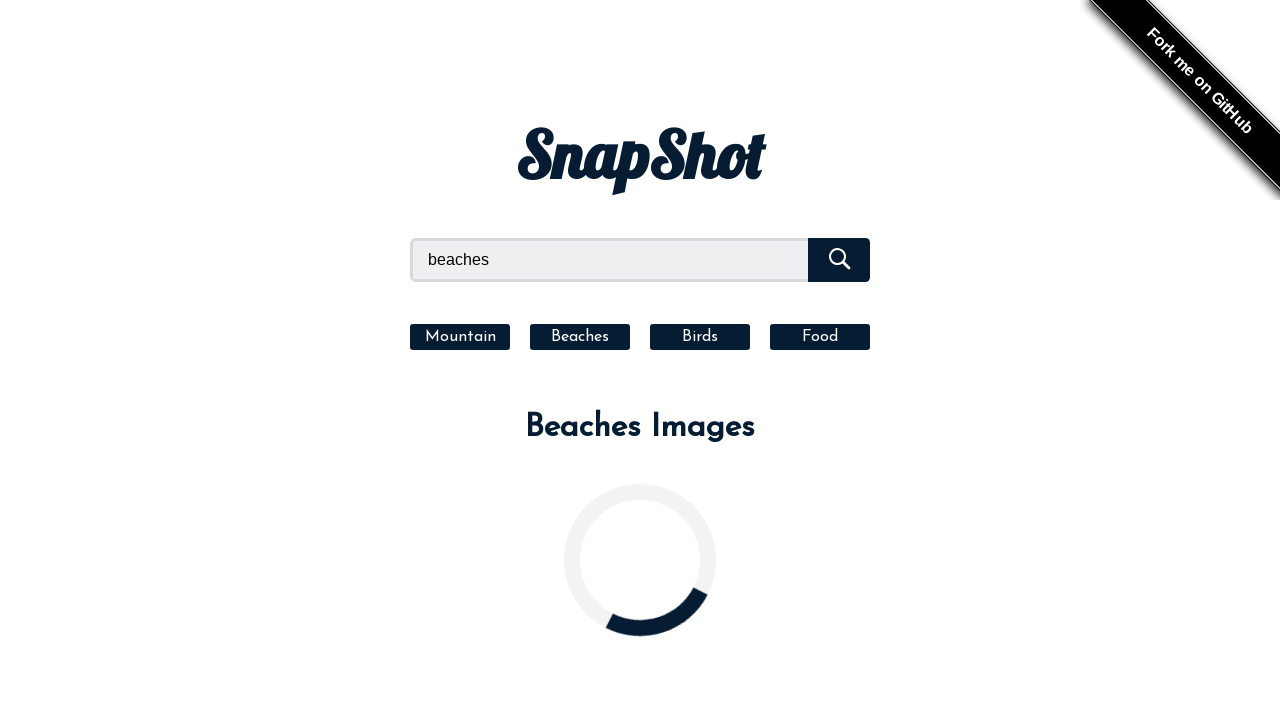

Beaches search results page heading loaded
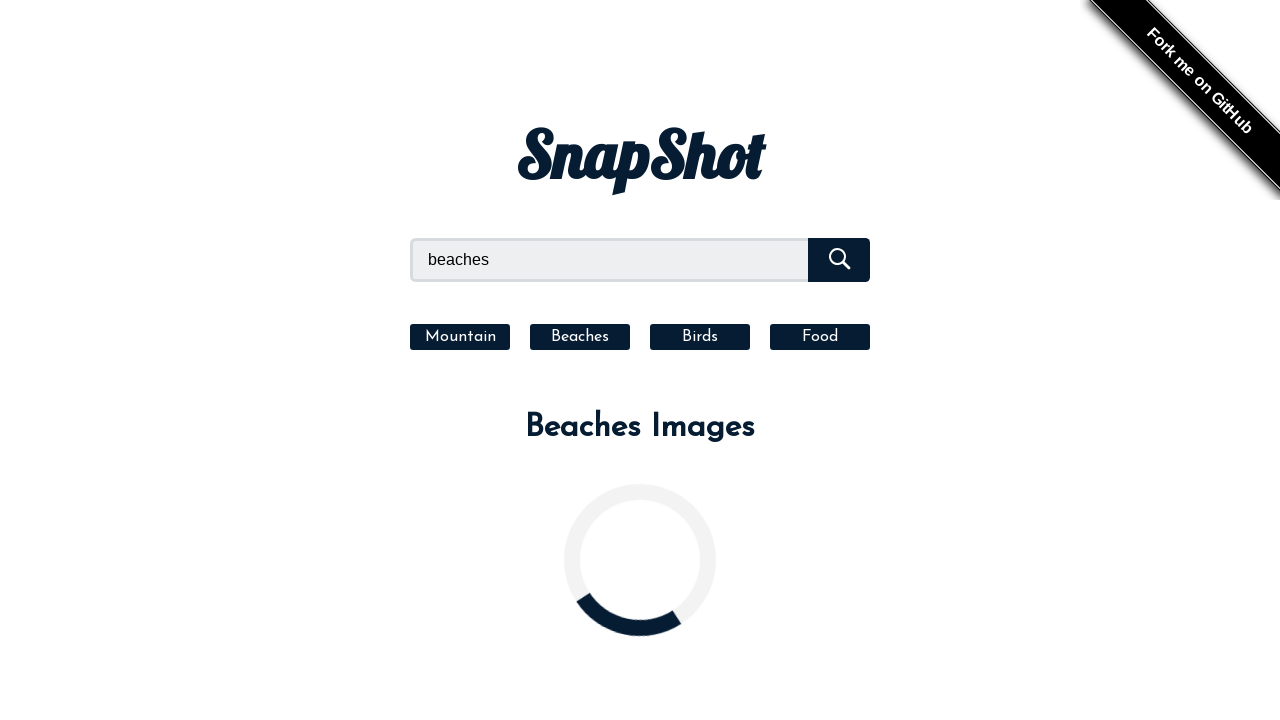

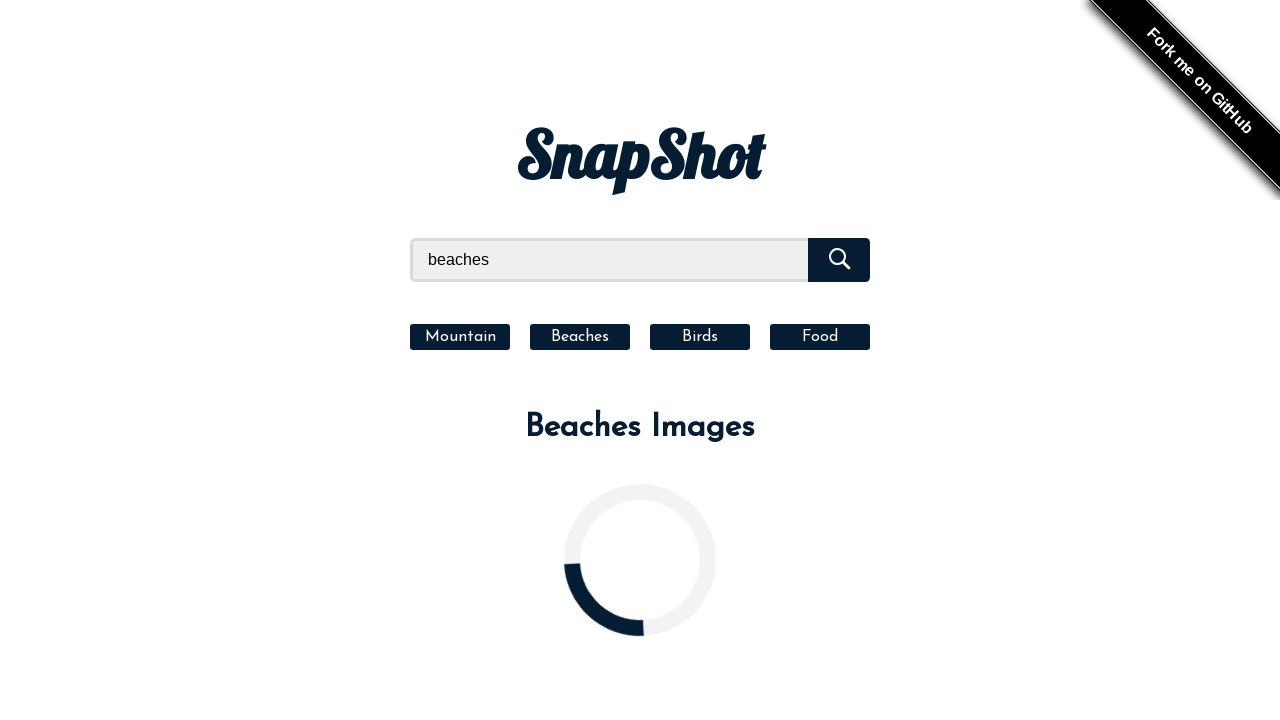